Navigates to the ICC Cricket T20I team rankings page and verifies the rankings table with team data is displayed.

Starting URL: https://www.icc-cricket.com/rankings/mens/team-rankings/t20i

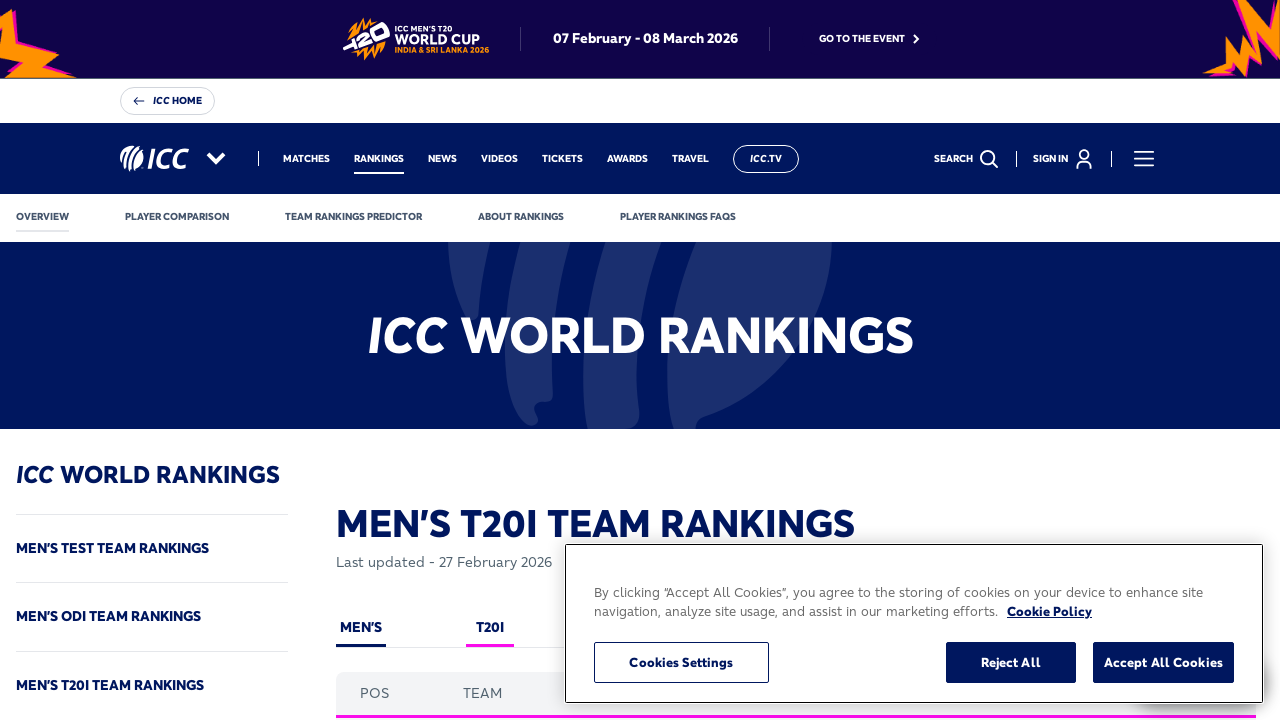

Navigated to ICC Cricket T20I team rankings page
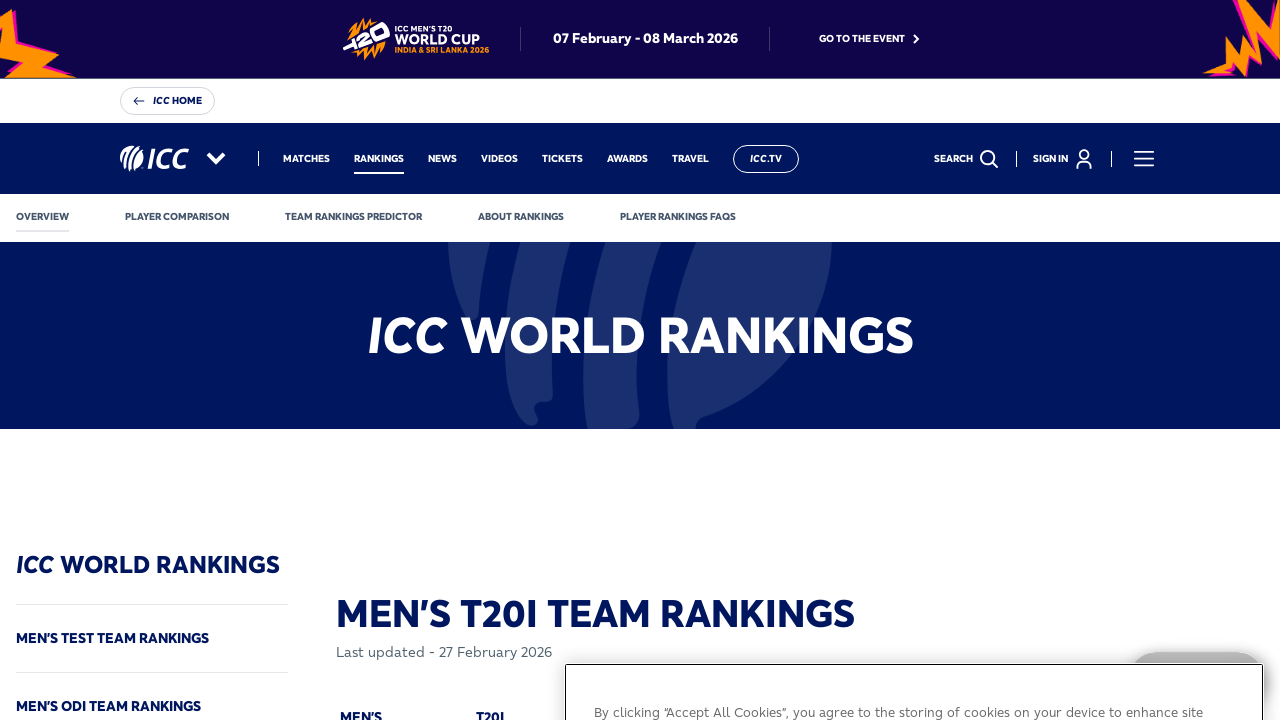

Rankings table rows loaded
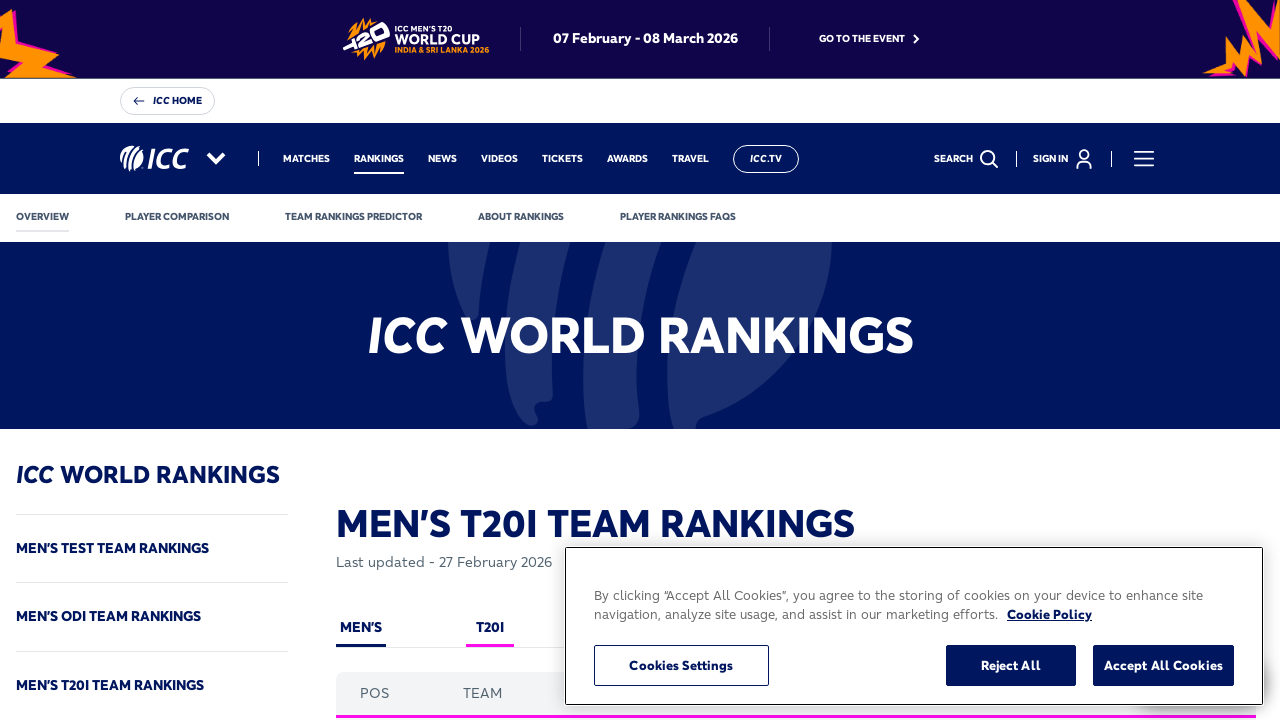

Position column verified in rankings table
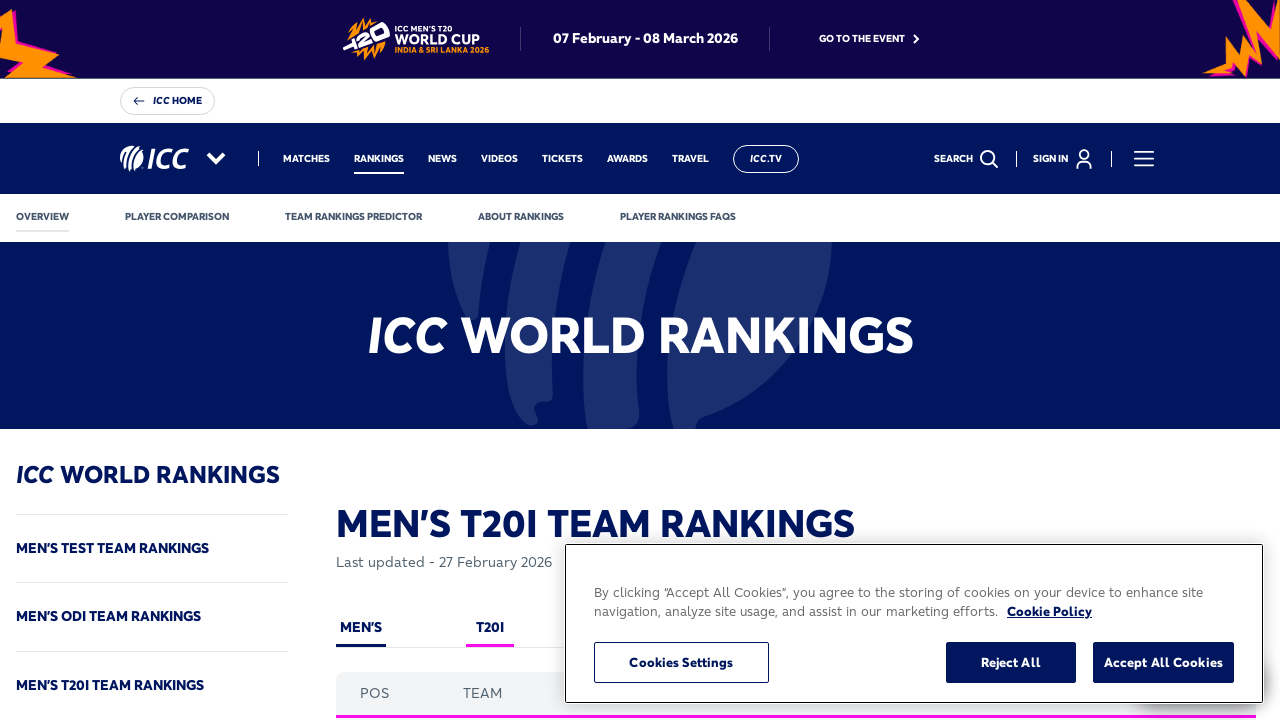

Teams column verified in rankings table
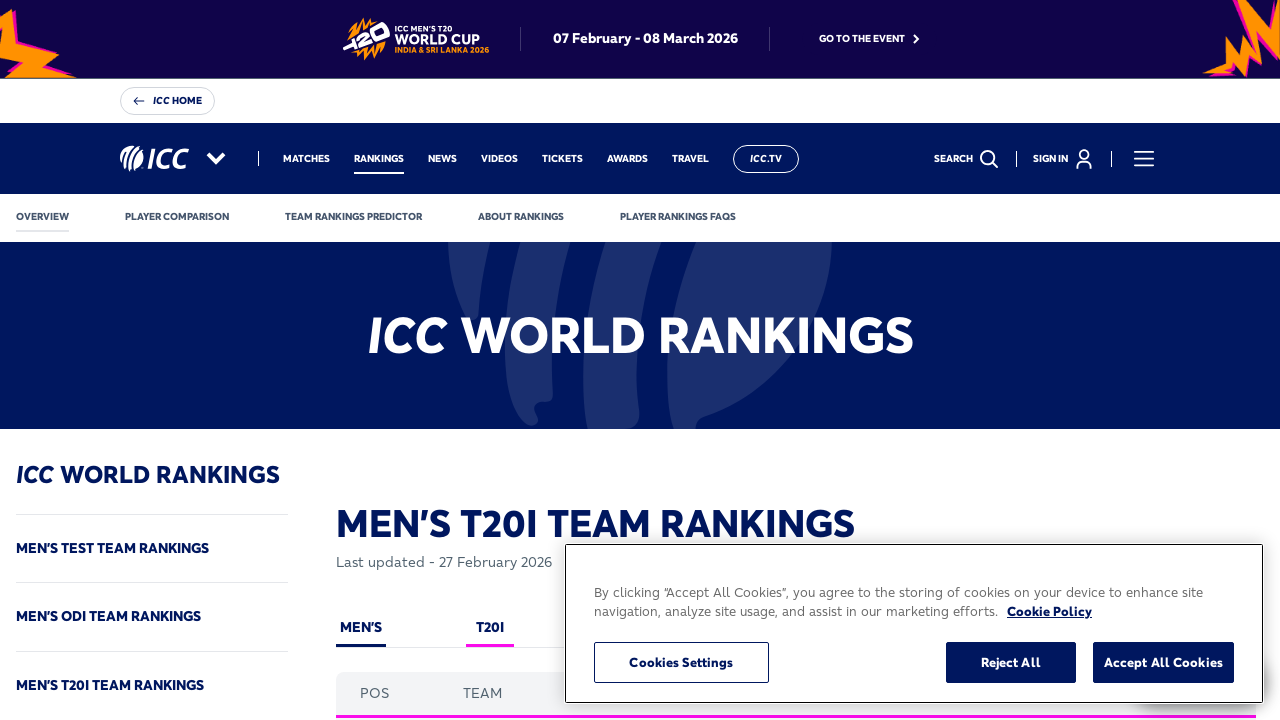

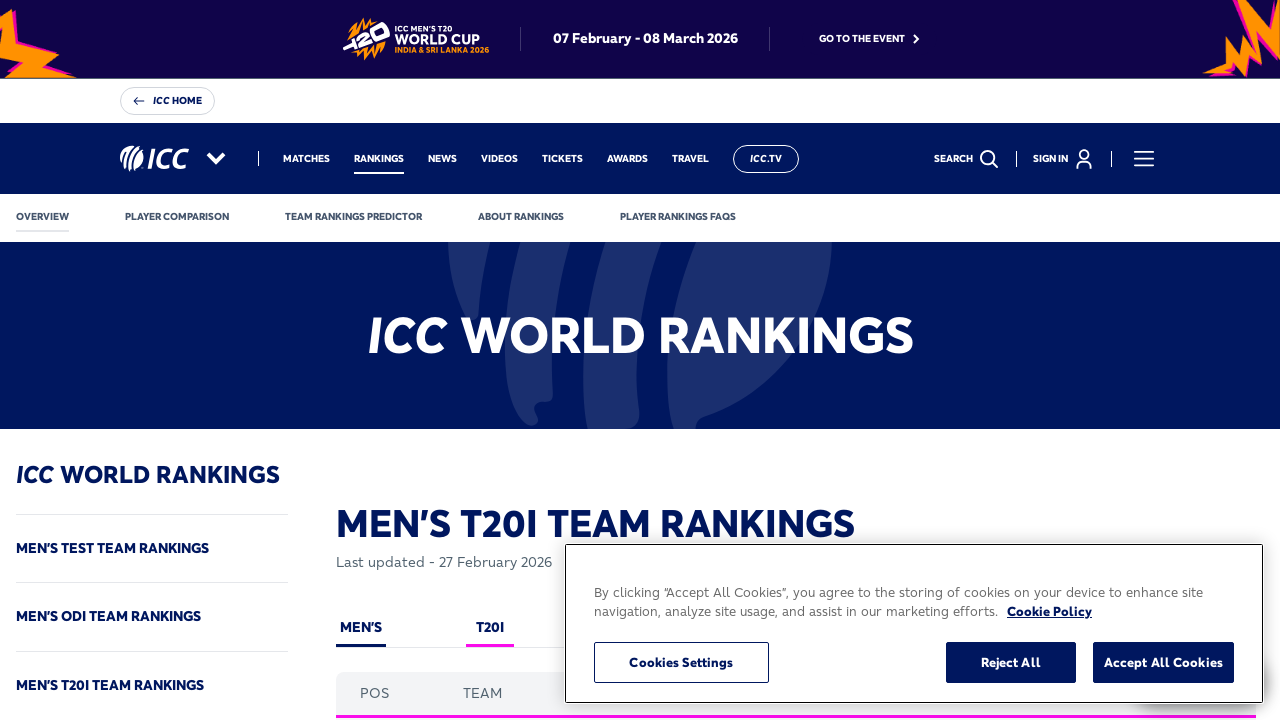